Tests a registration form by filling in first name, last name, and email fields, then submitting the form and verifying the success message is displayed.

Starting URL: http://suninjuly.github.io/registration1.html

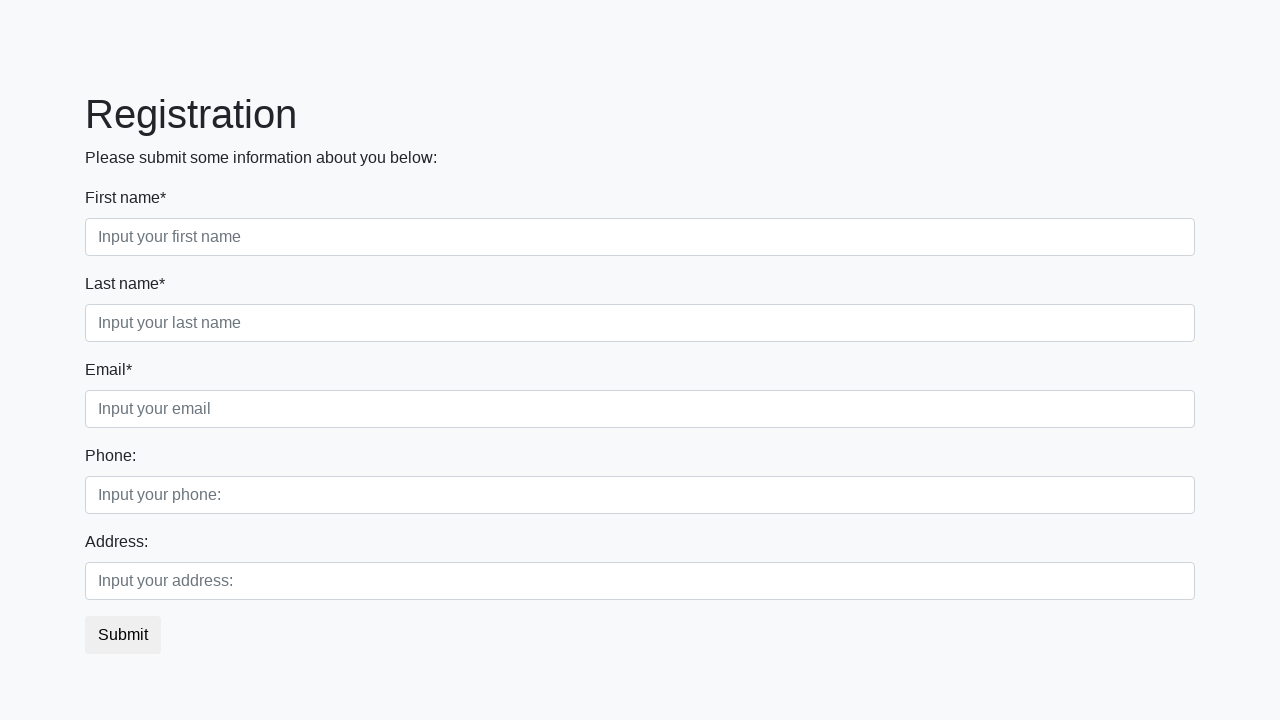

Filled first name field with 'John' on .first_block .first
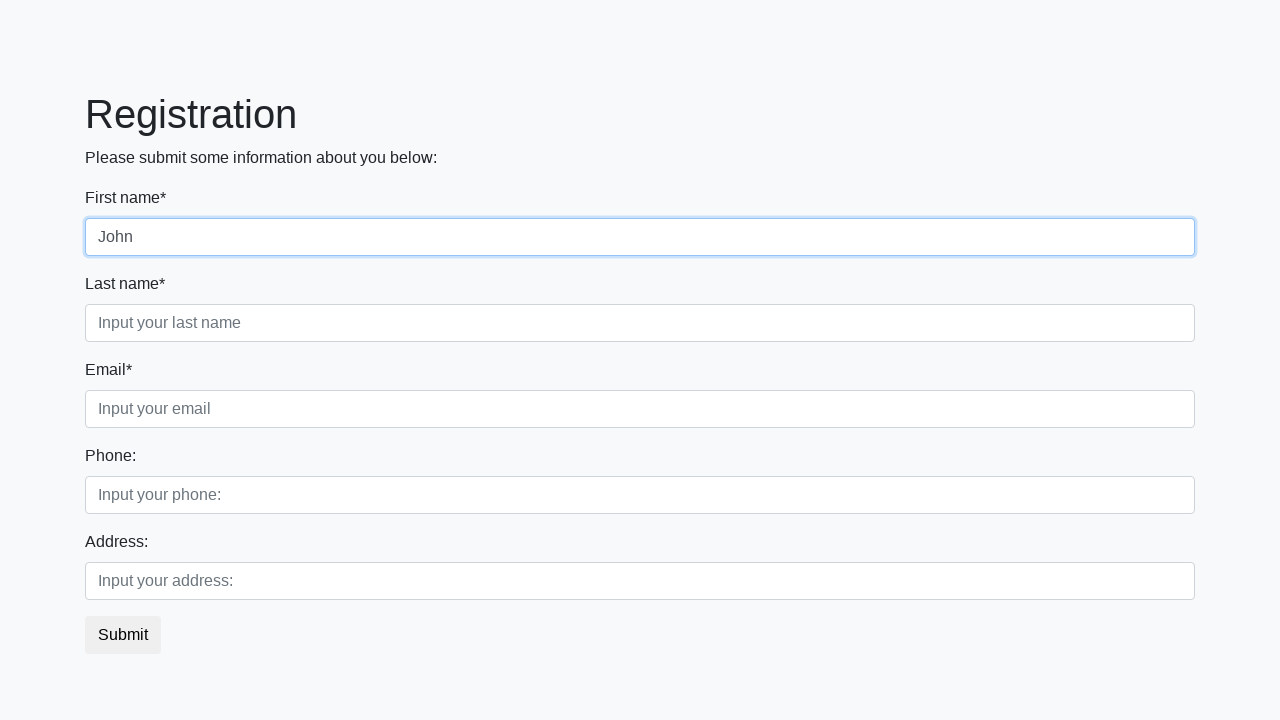

Filled last name field with 'Smith' on .first_block .second
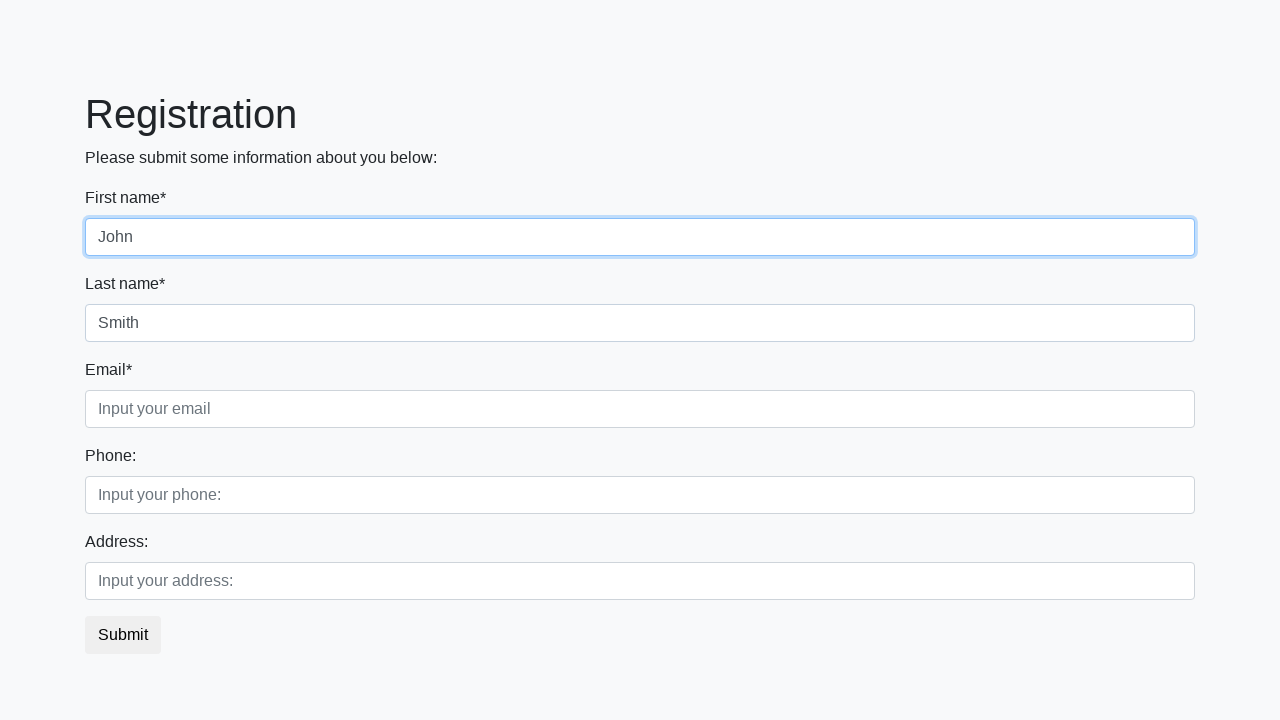

Filled email field with 'john.smith@example.com' on .first_block .third
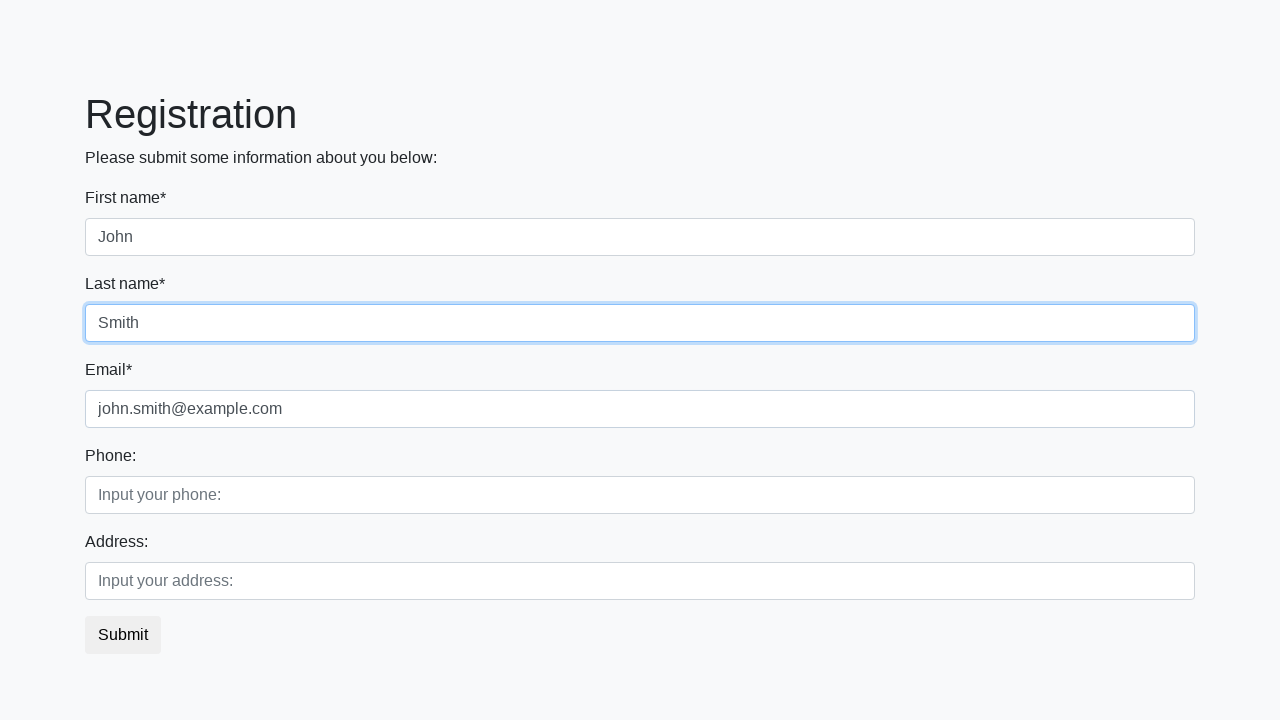

Clicked submit button to register at (123, 635) on button.btn
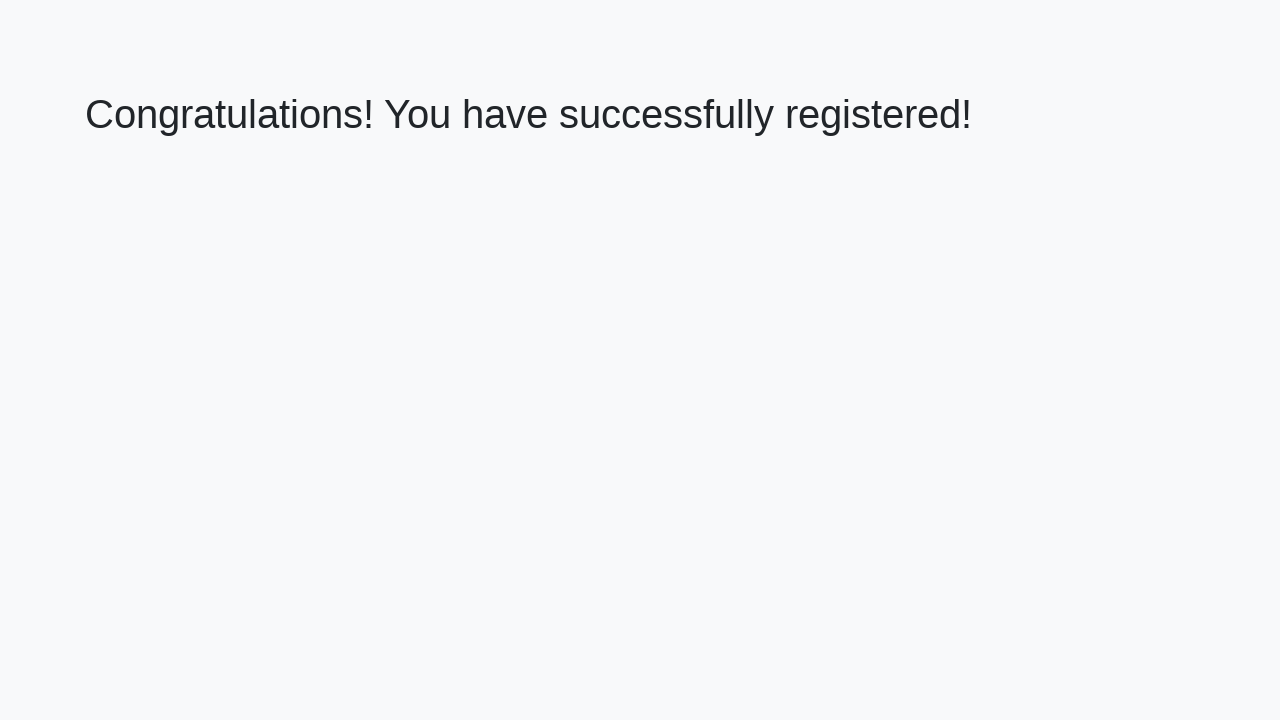

Success message heading loaded
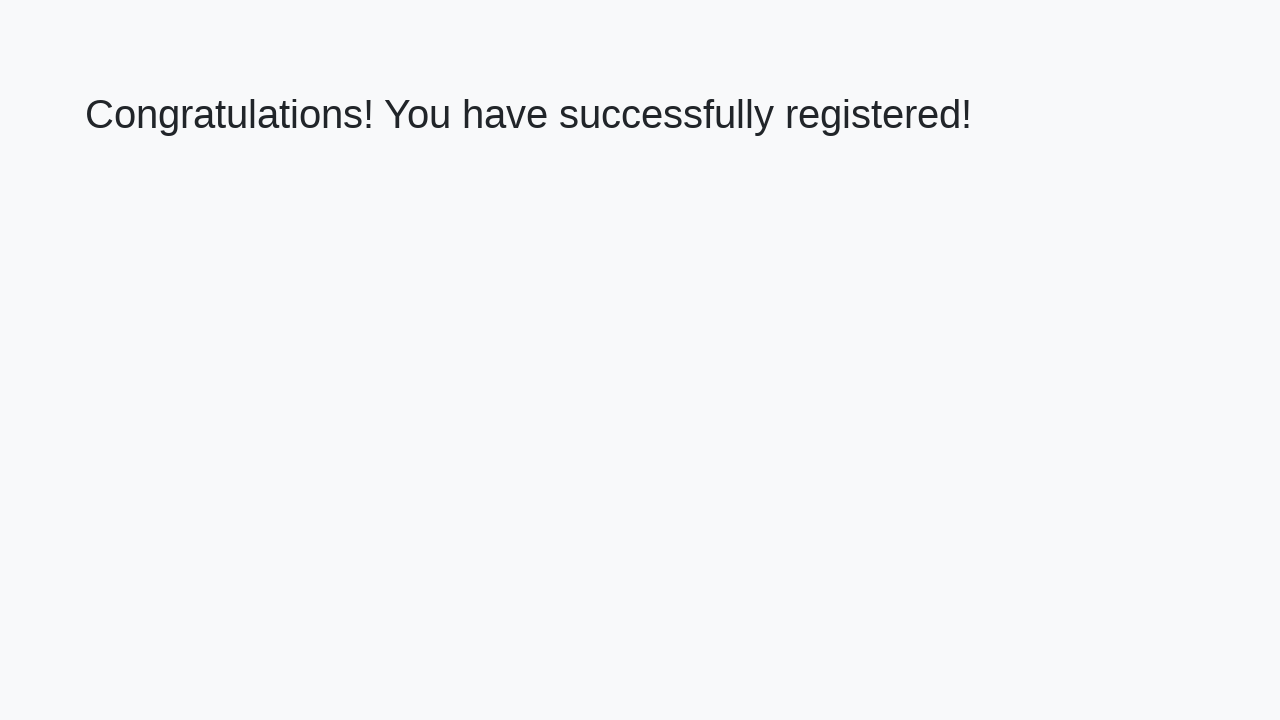

Retrieved success message text
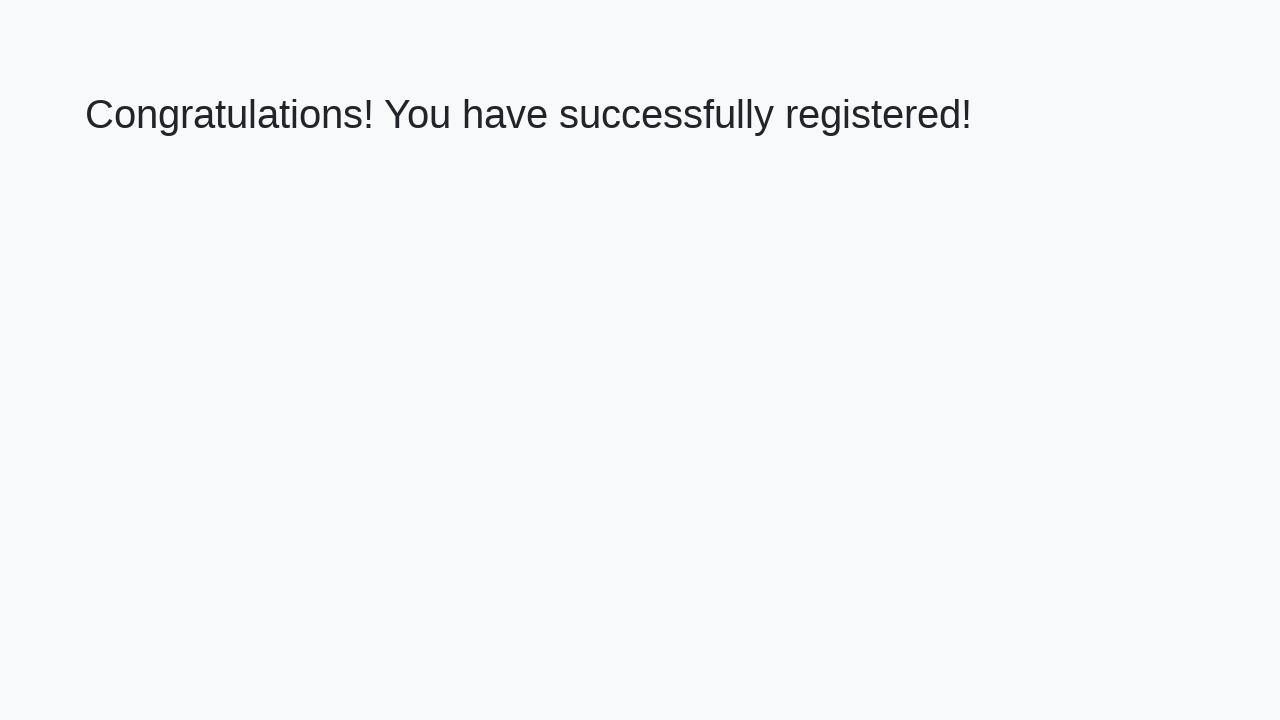

Verified success message displays 'Congratulations! You have successfully registered!'
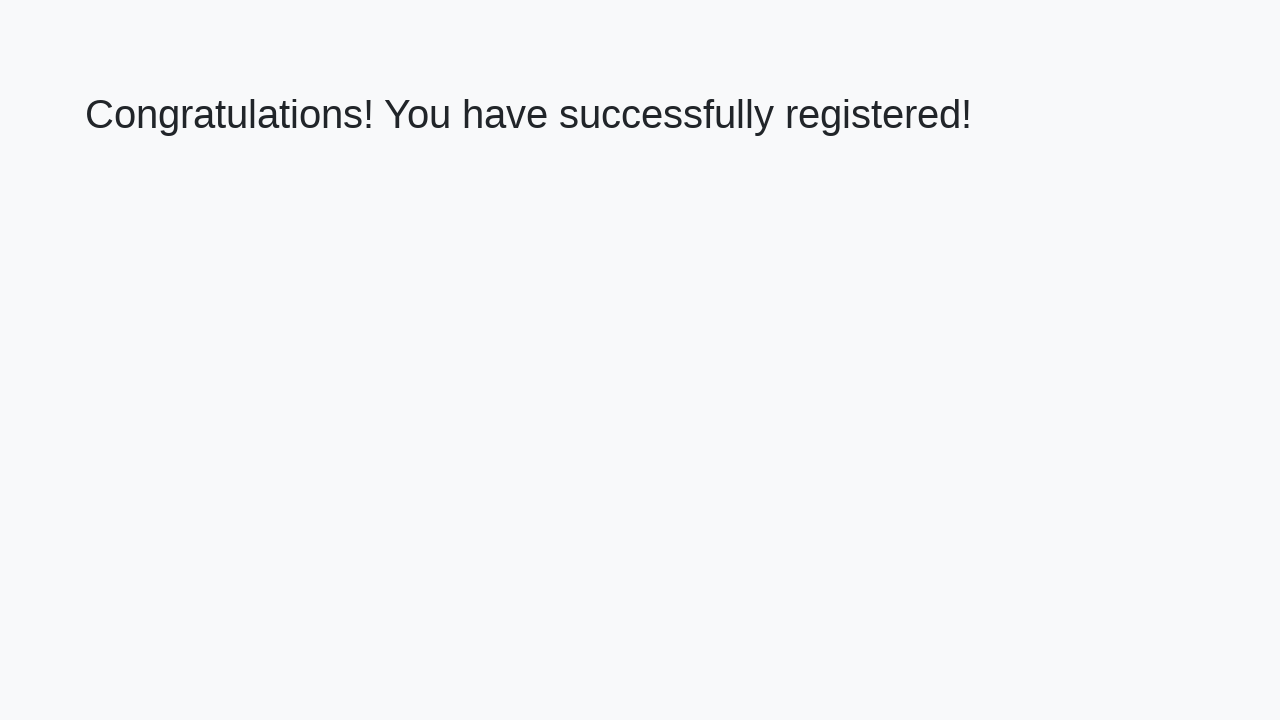

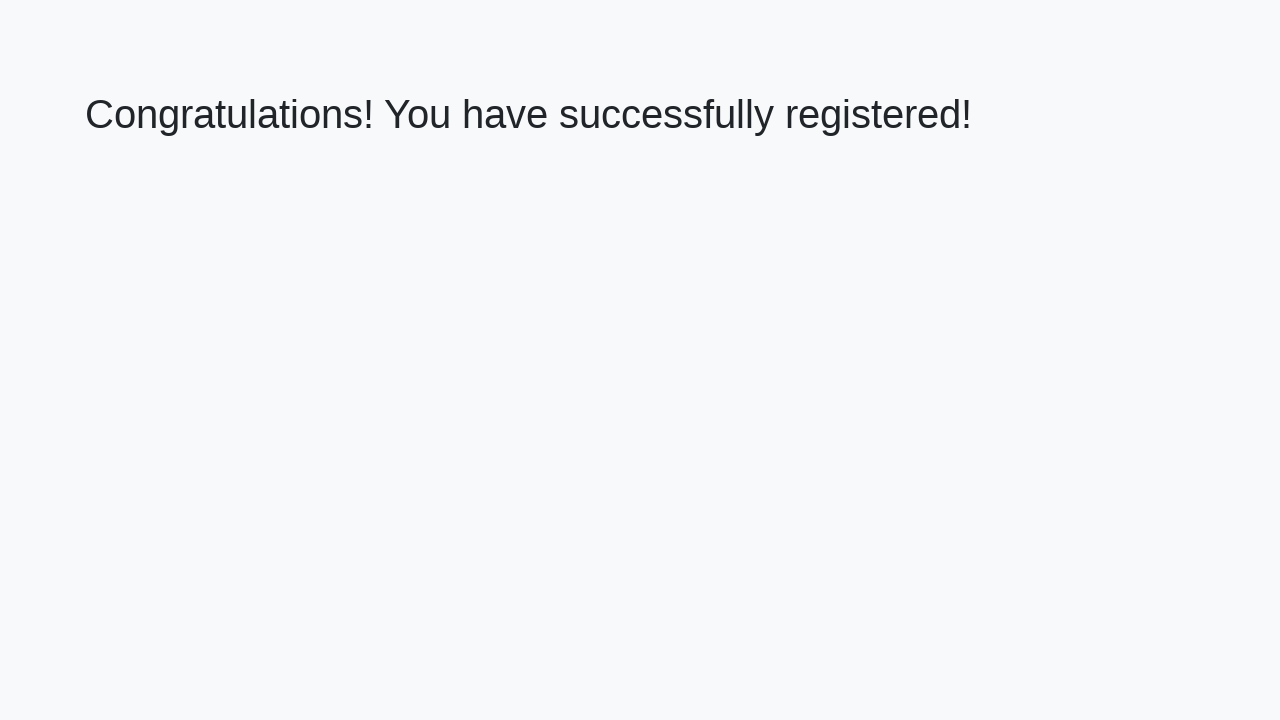